Tests double-click functionality on a jQuery API demo page by double-clicking an element inside an iframe to trigger a color change

Starting URL: http://api.jquery.com/dblclick/

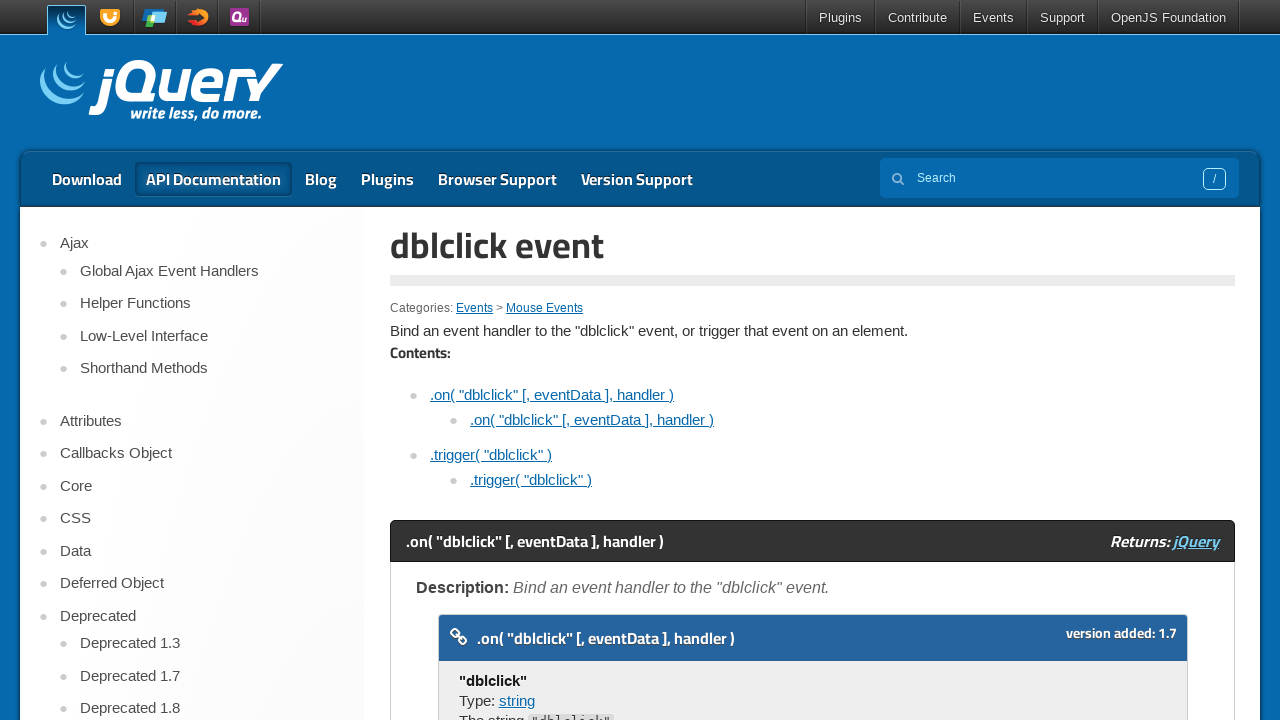

Located the first iframe on the page
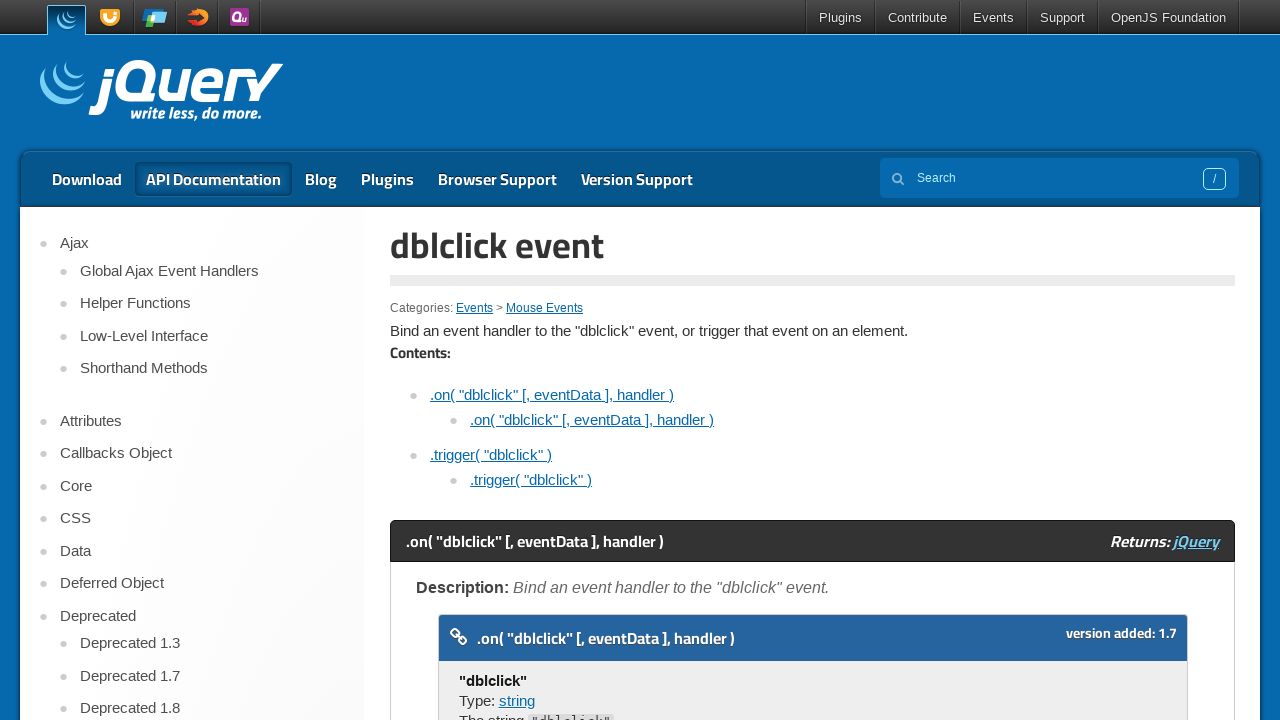

Located the target element inside the iframe
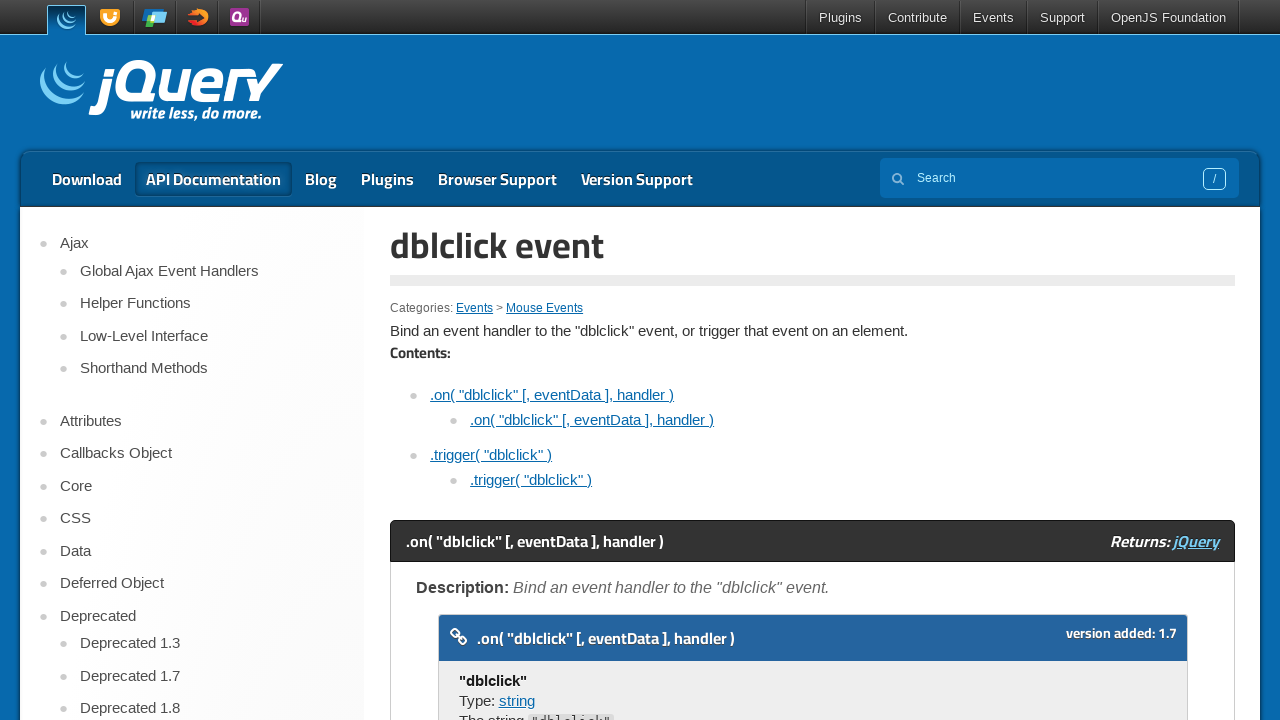

Scrolled target element into view
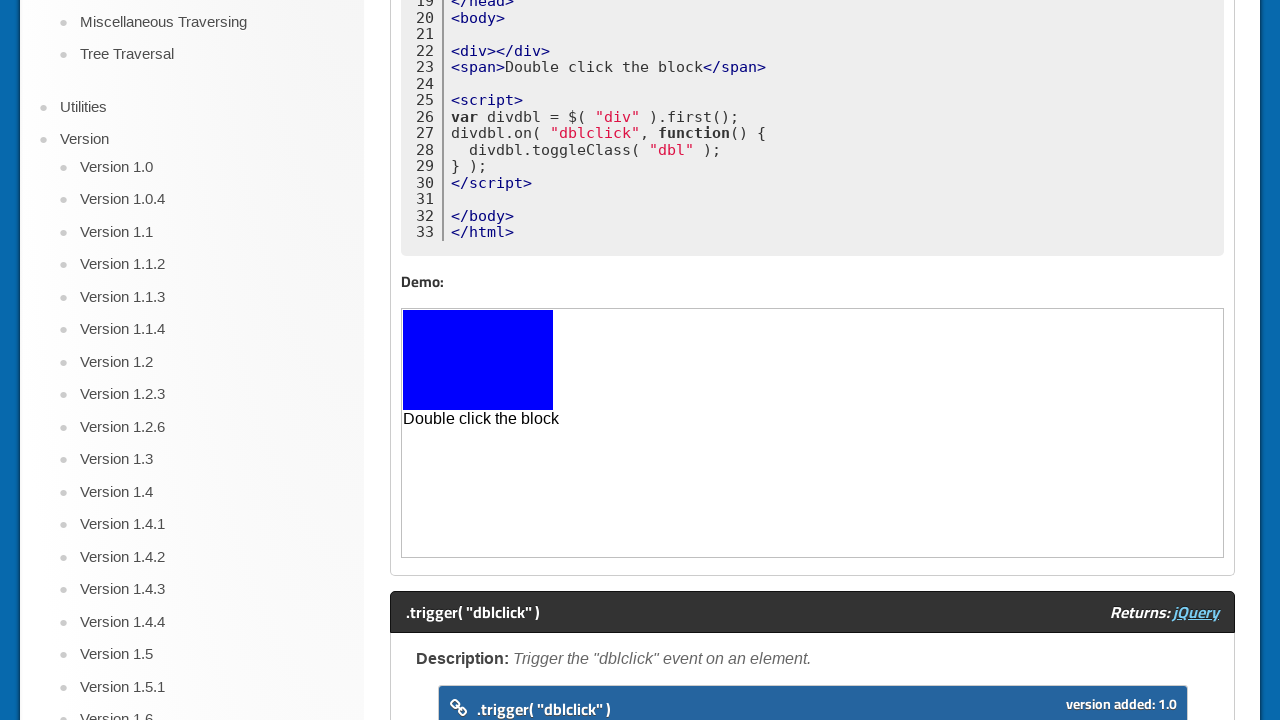

Double-clicked the target element to trigger color change at (478, 360) on iframe >> nth=0 >> internal:control=enter-frame >> css=html>body>div
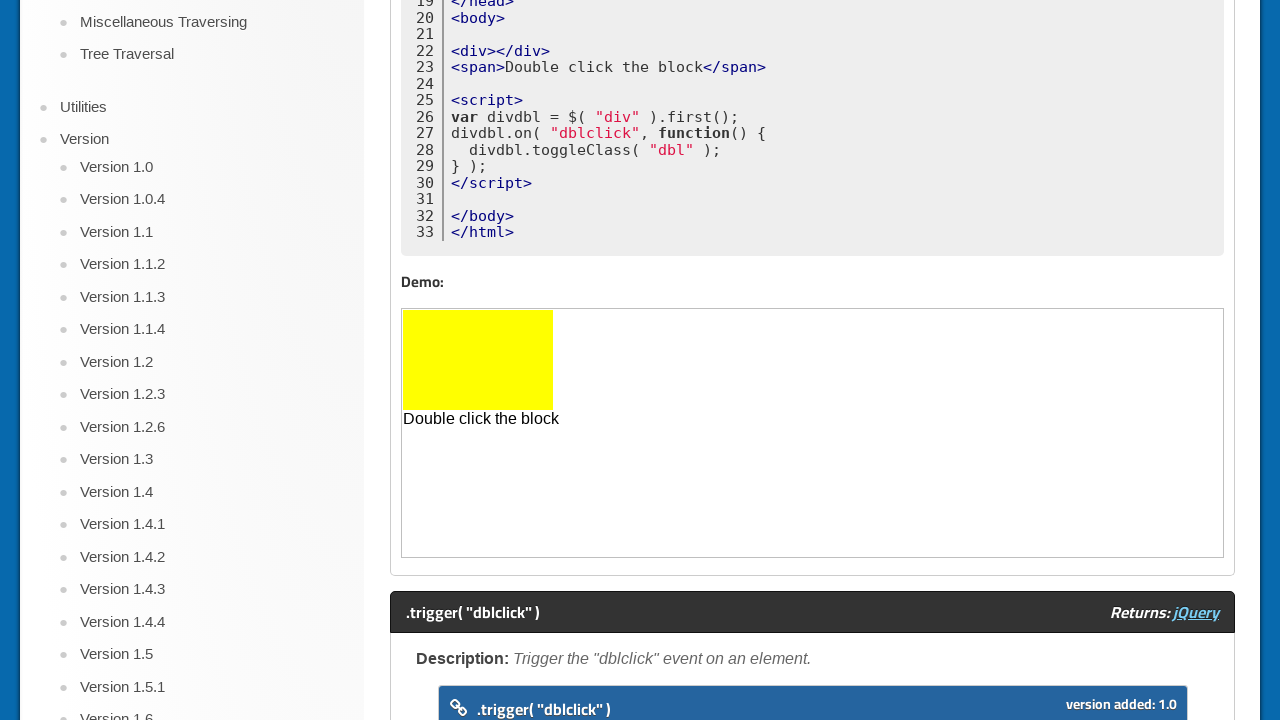

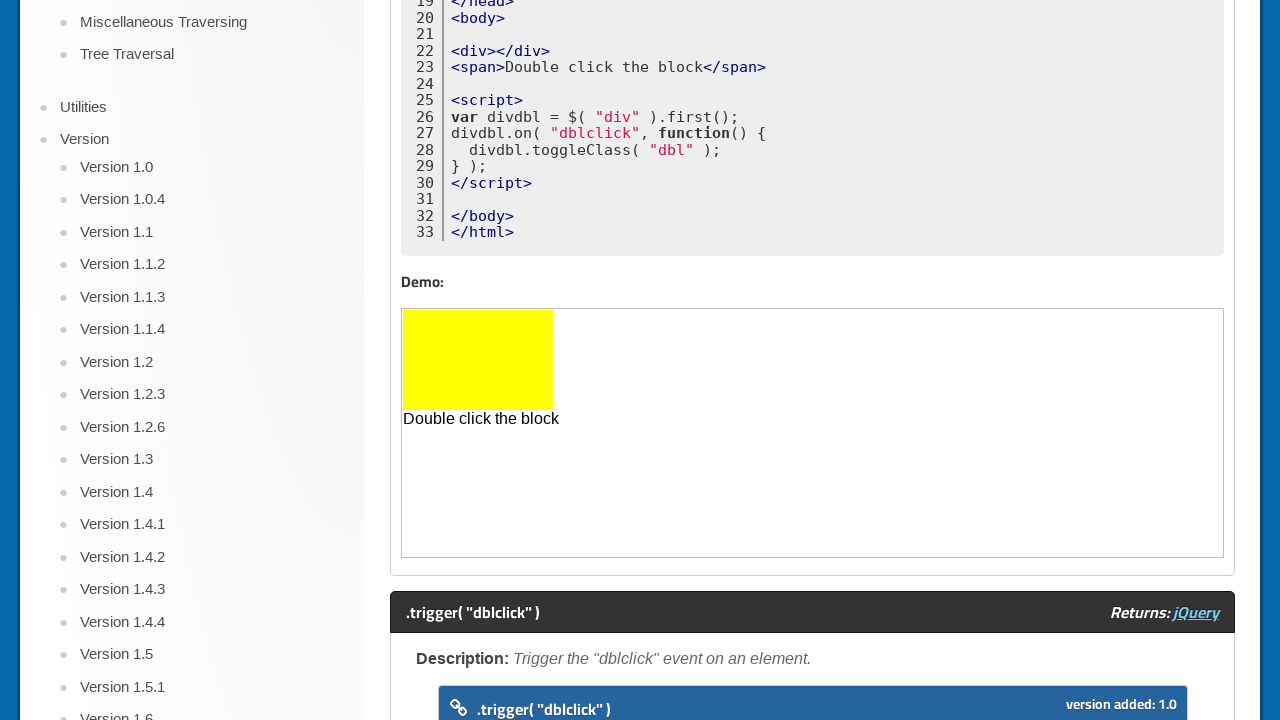